Tests a story generation application by finding and filling an input field with a story topic, then clicking a start button to generate a story, and verifying the page responds correctly.

Starting URL: http://storyapp.dandanbaba.xyz

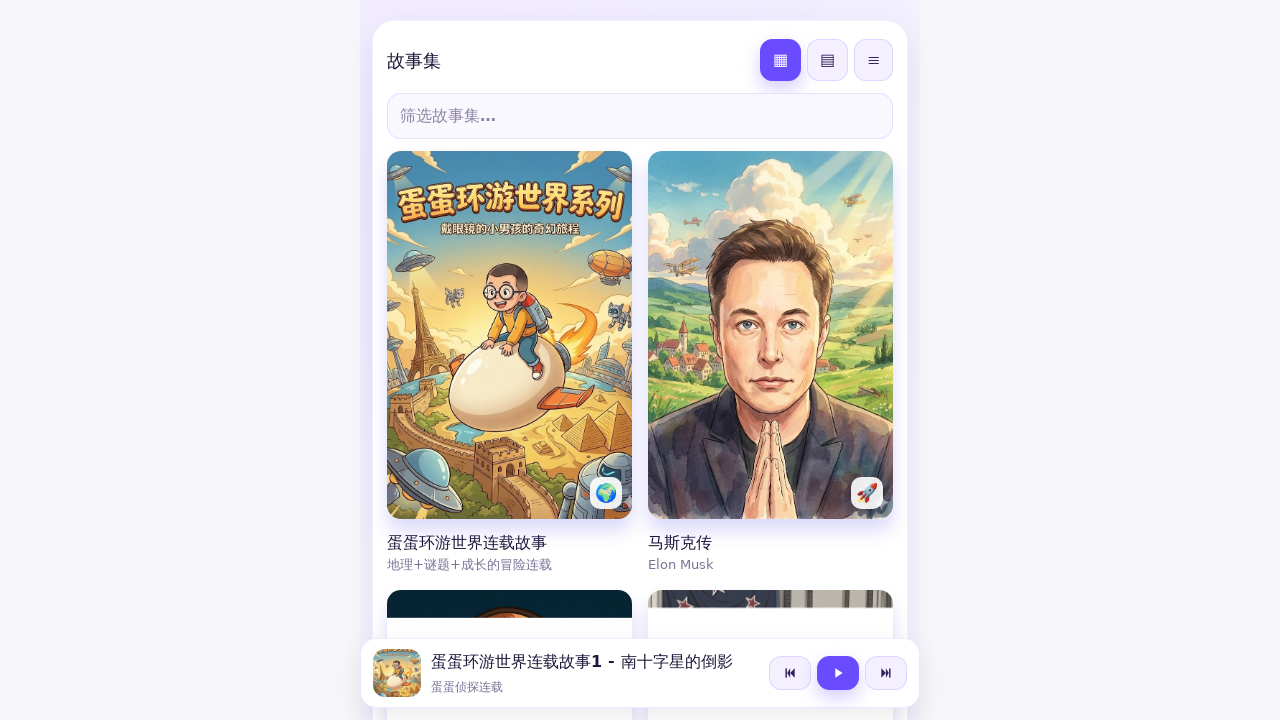

Waited for page to load (networkidle)
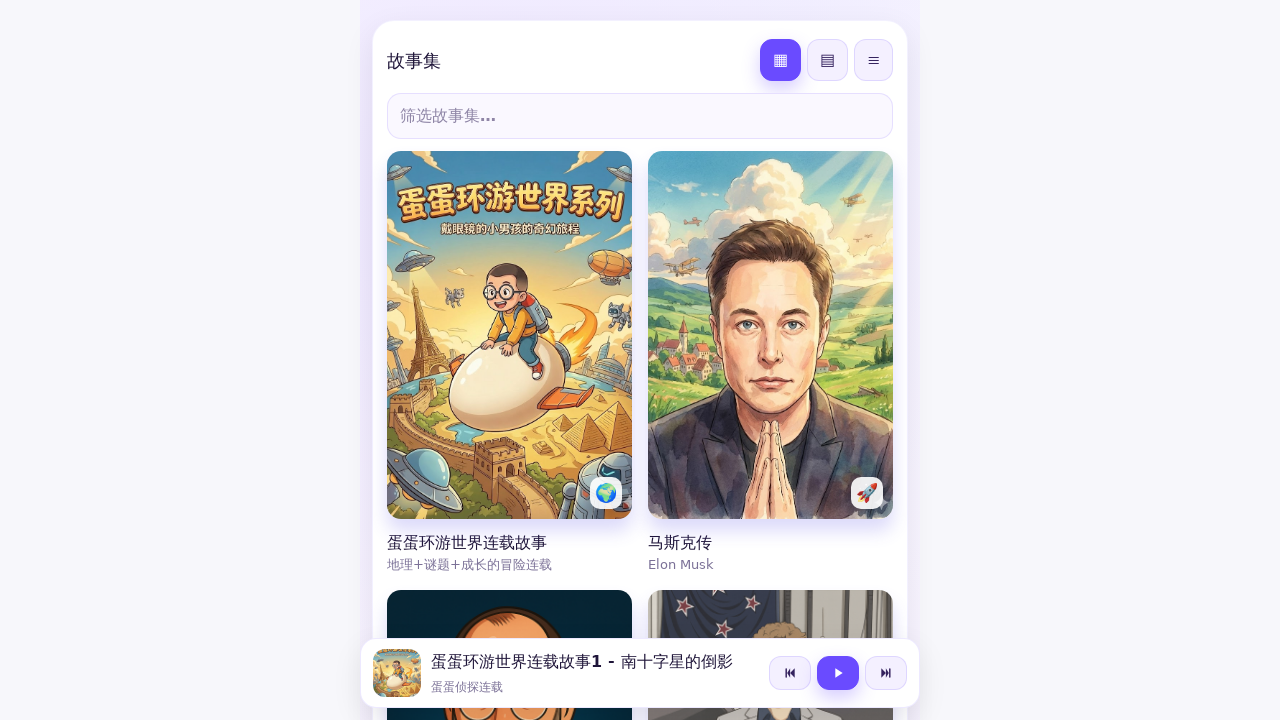

Found input element using selector: input[placeholder*="故事"]
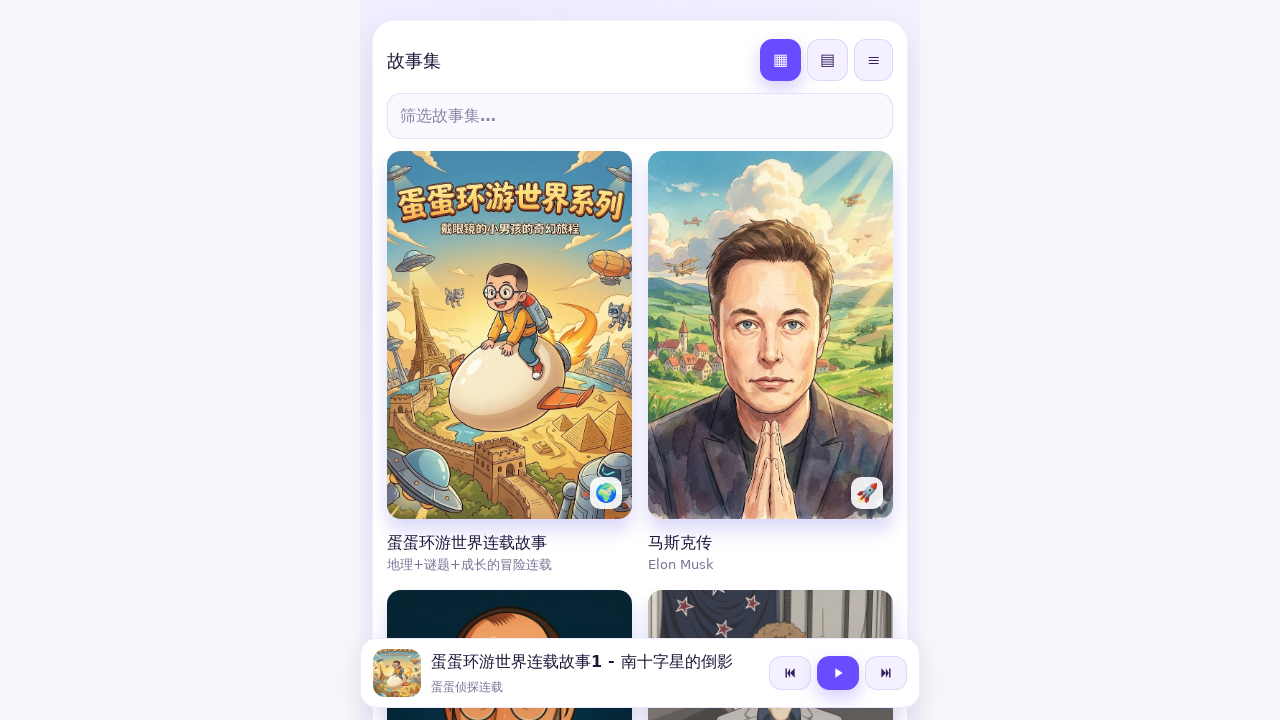

Filled input field with story topic '小兔子的冒险' on input[placeholder*="故事"] >> nth=0
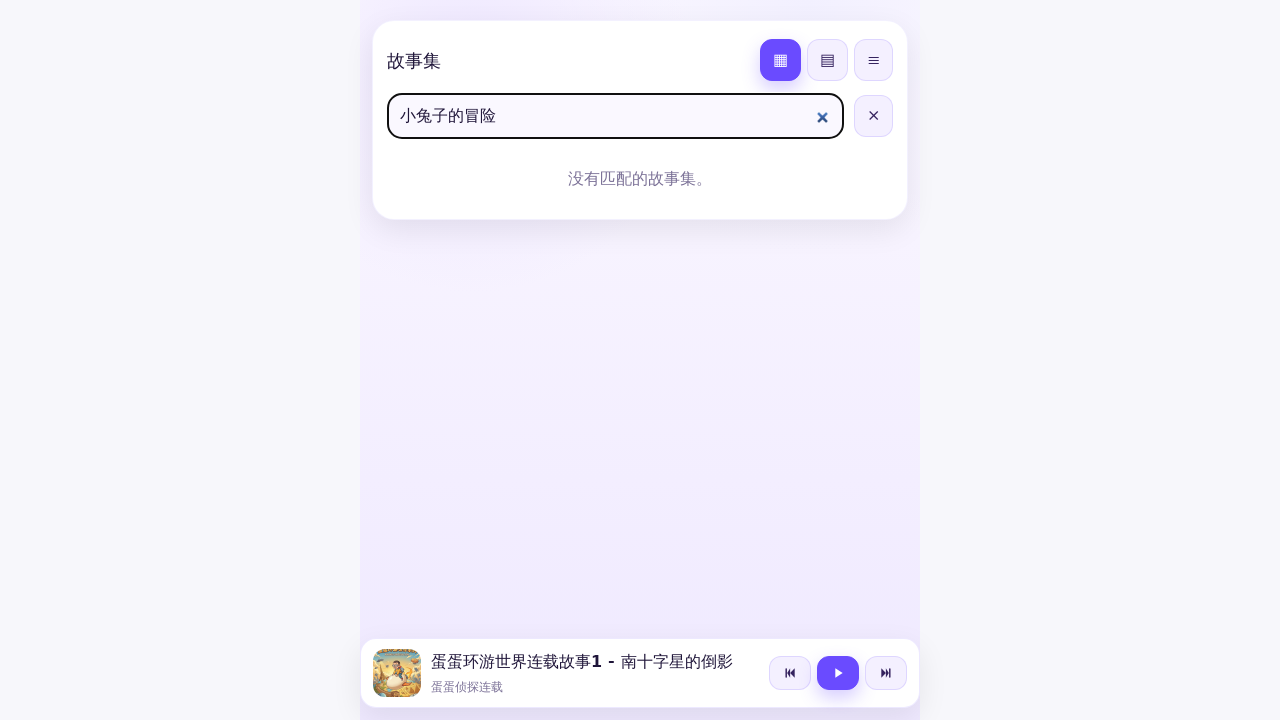

Waited 5 seconds for story generation to complete
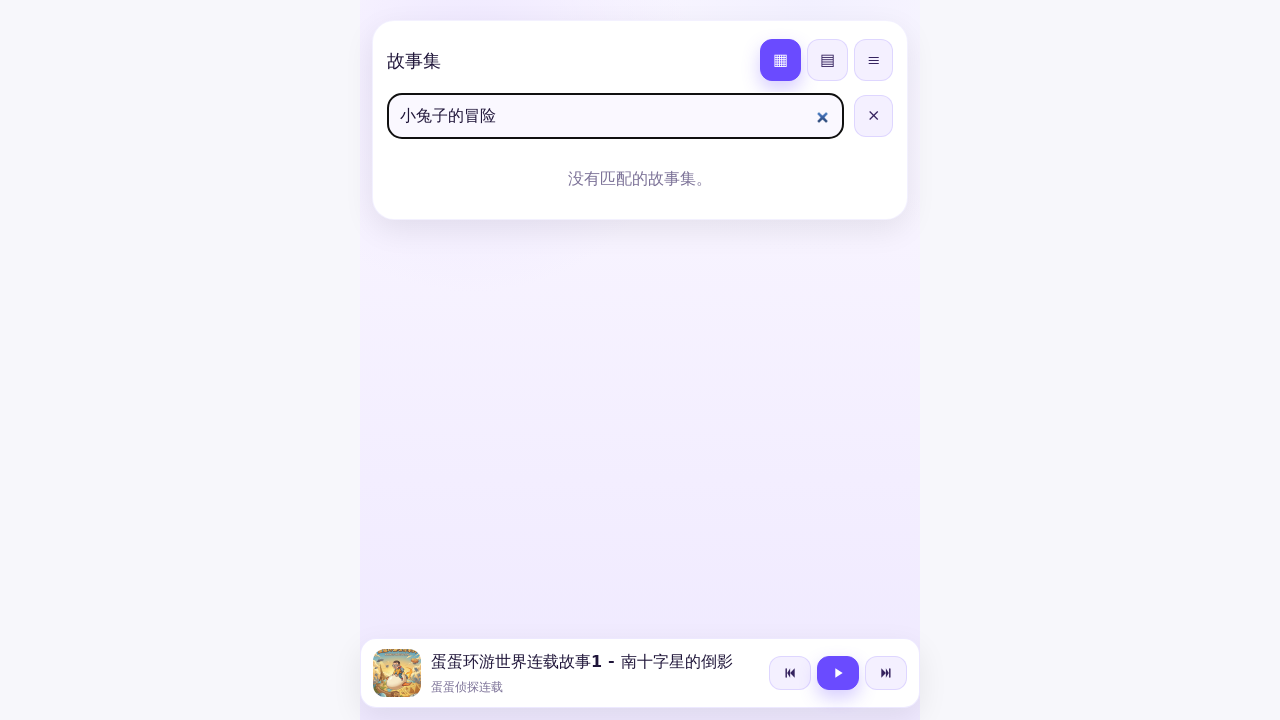

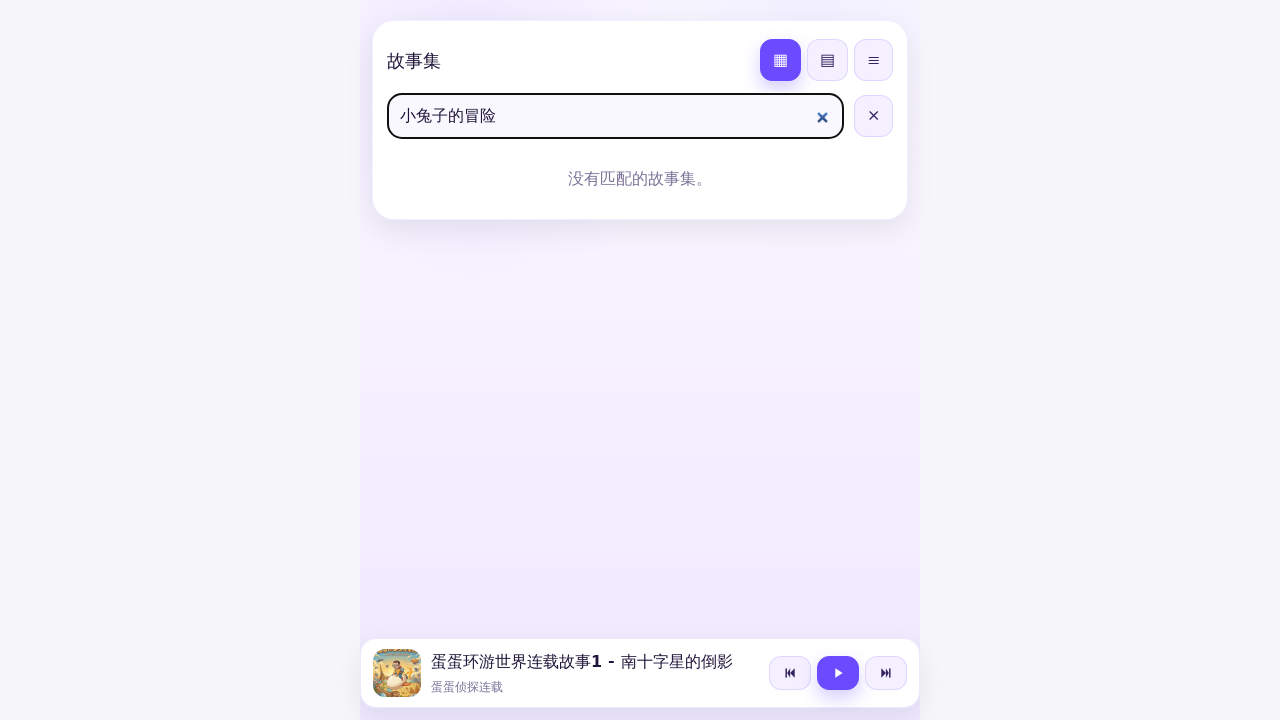